Tests filling two textarea elements with text content

Starting URL: http://sahitest.com/demo/formTest.htm

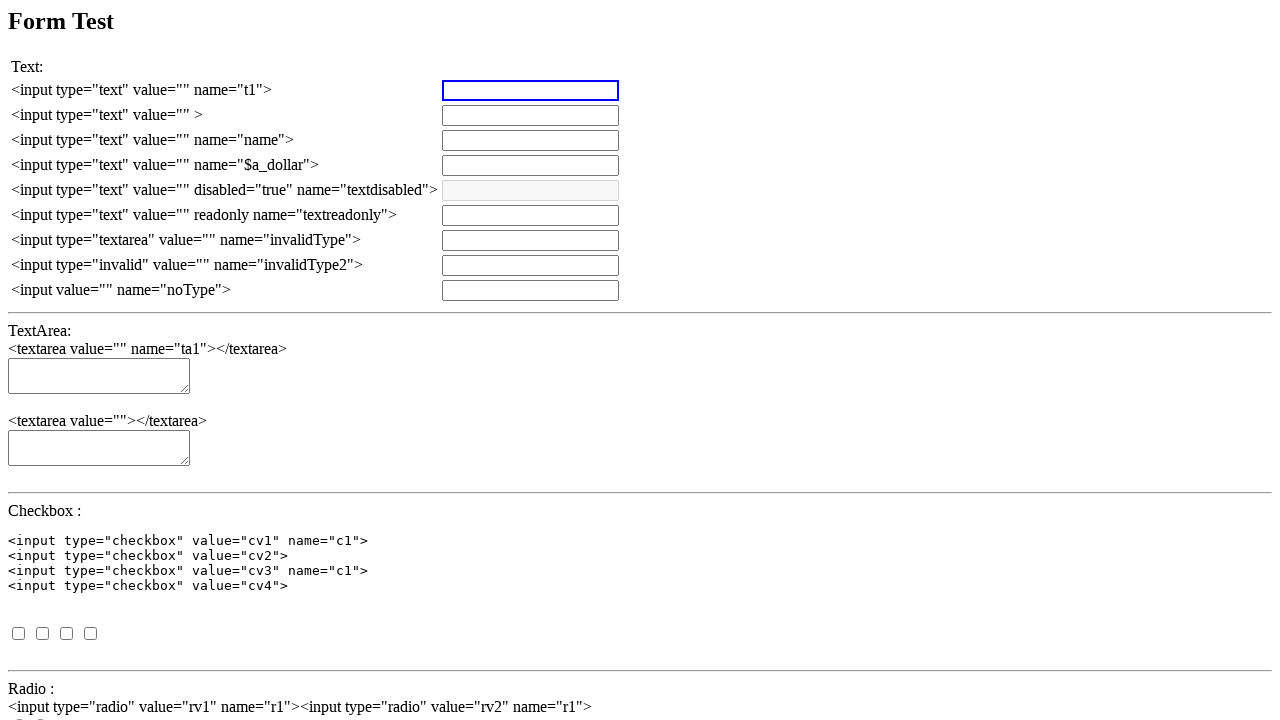

Set up dialog handler to accept alert popups
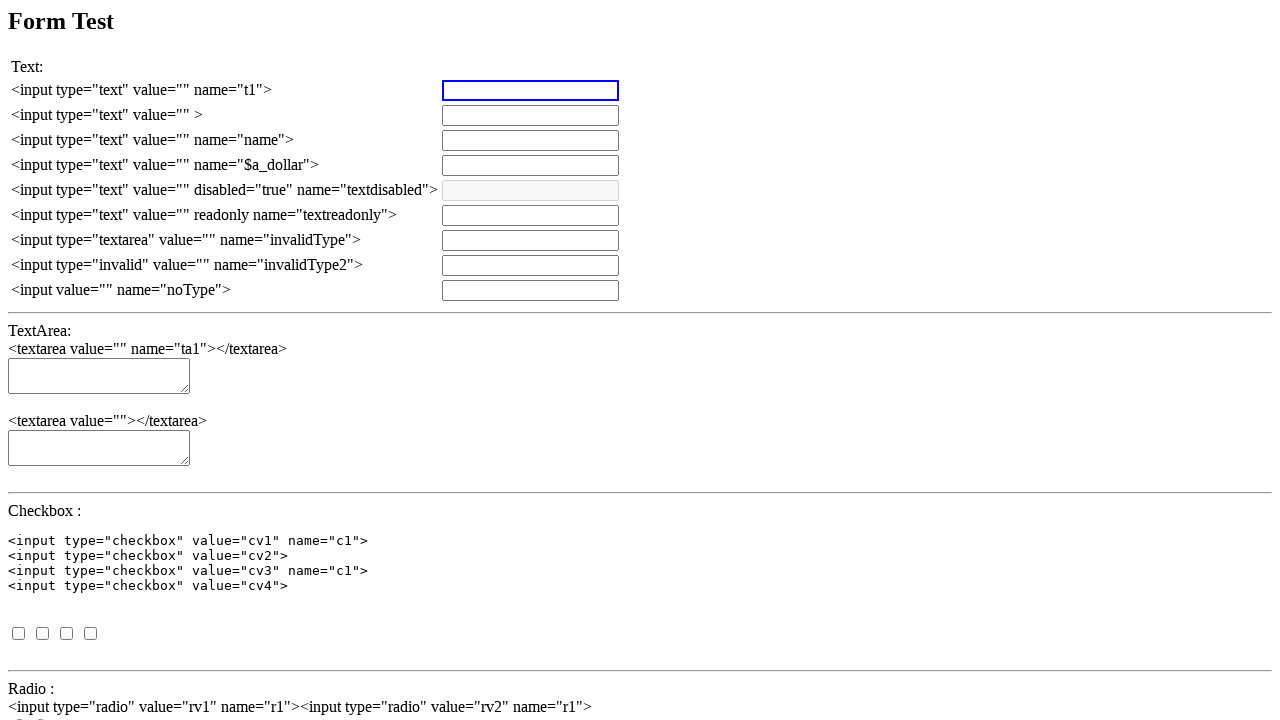

Filled first textarea (ta1) with text content on textarea[name='ta1']
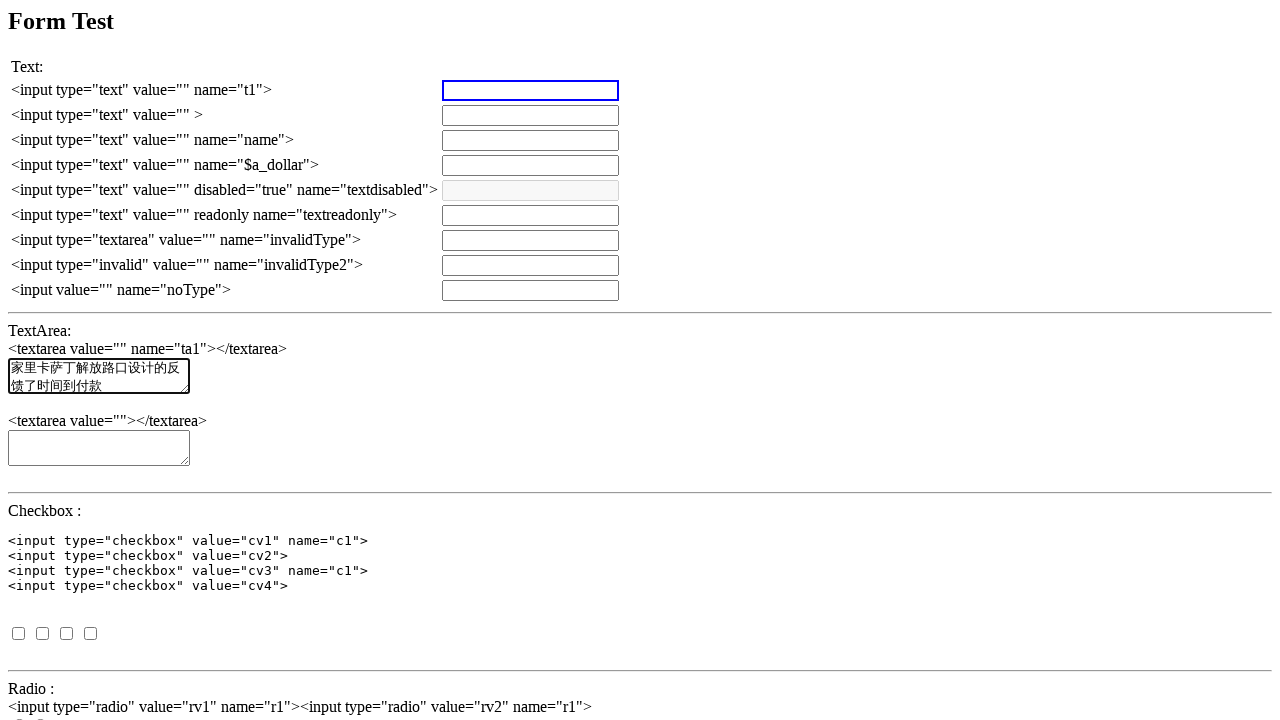

Filled second textarea using xpath with text content on xpath=//textarea[2]
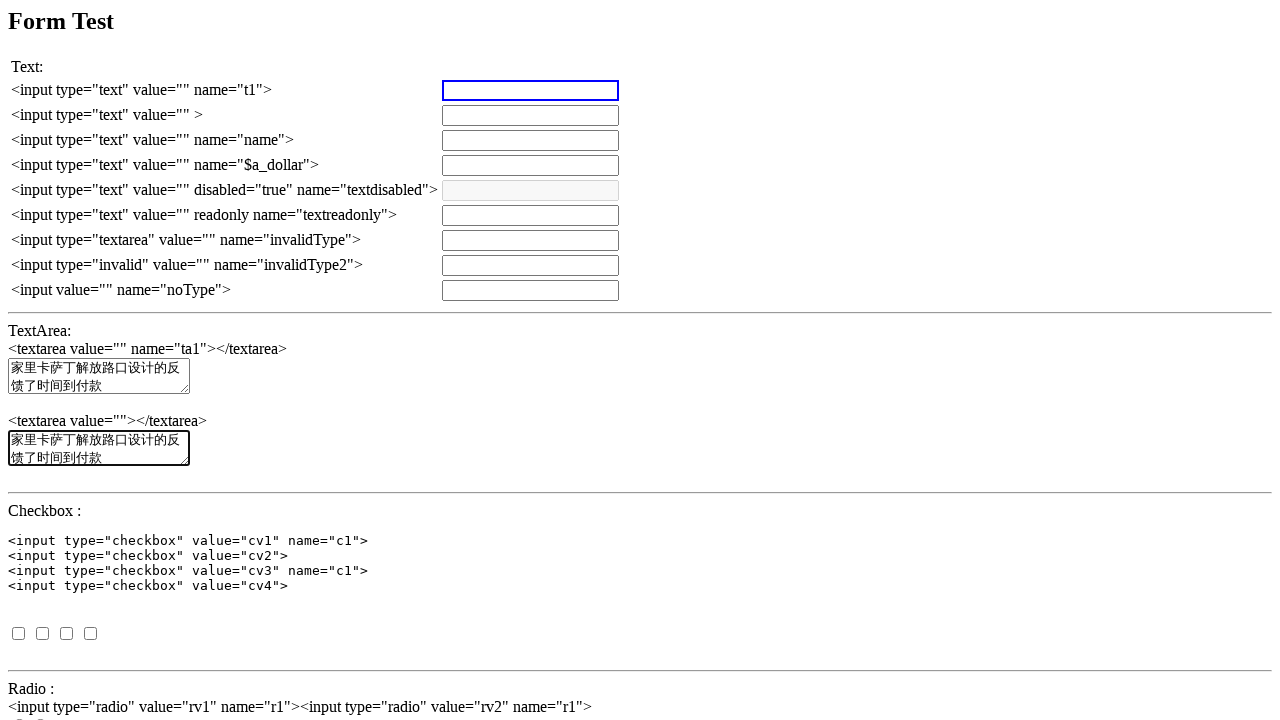

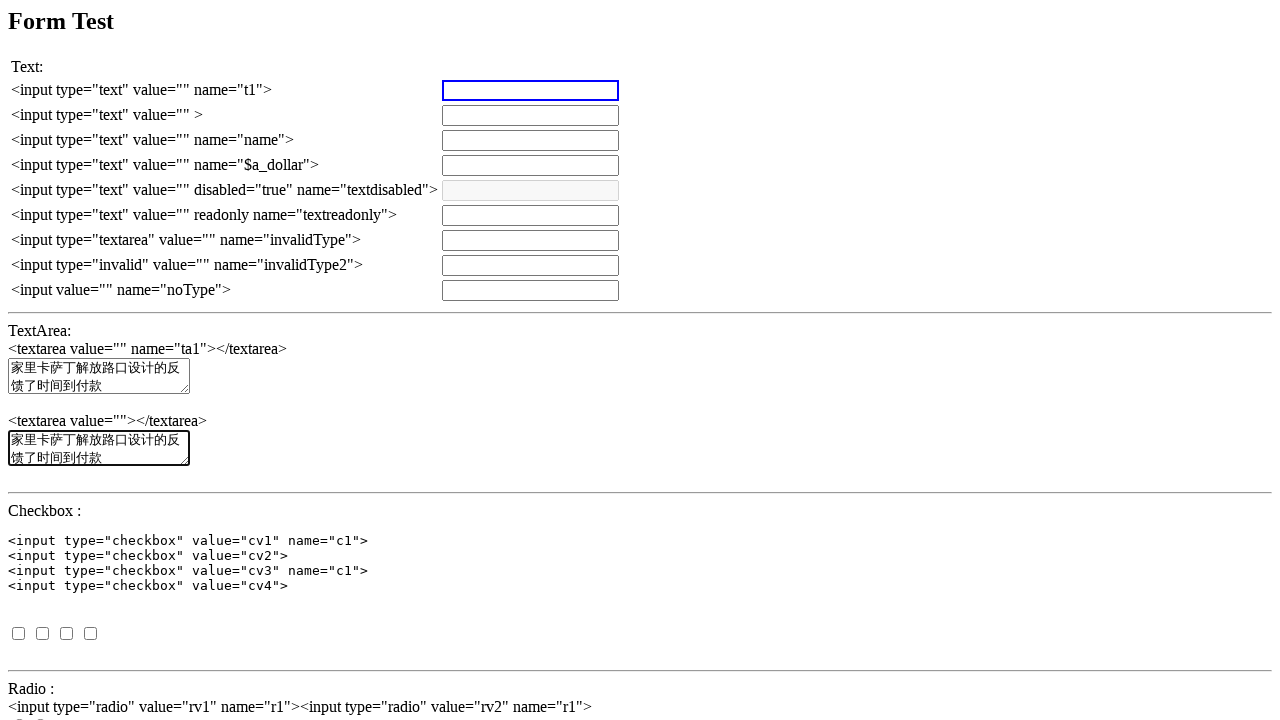